Tests Ajio's search and filtering functionality by searching for bags, applying gender and category filters, and verifying that products are displayed

Starting URL: https://www.ajio.com/

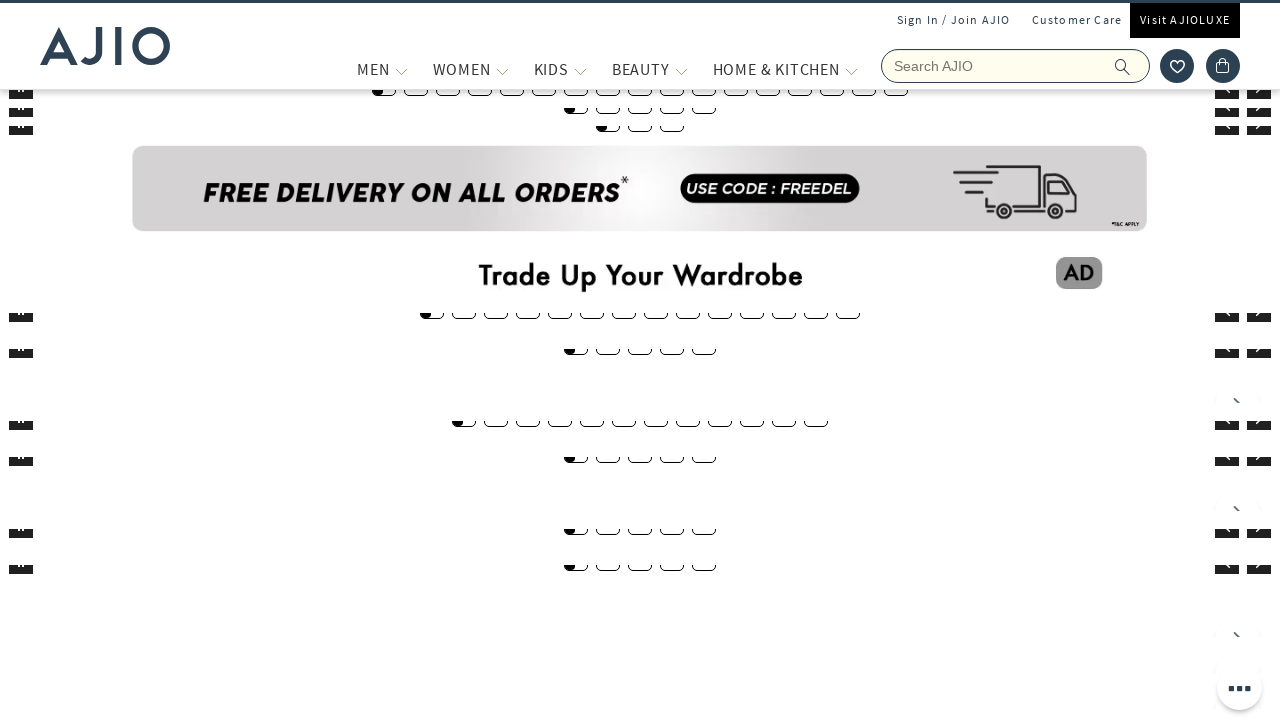

Filled search field with 'bags' on input[name='searchVal']
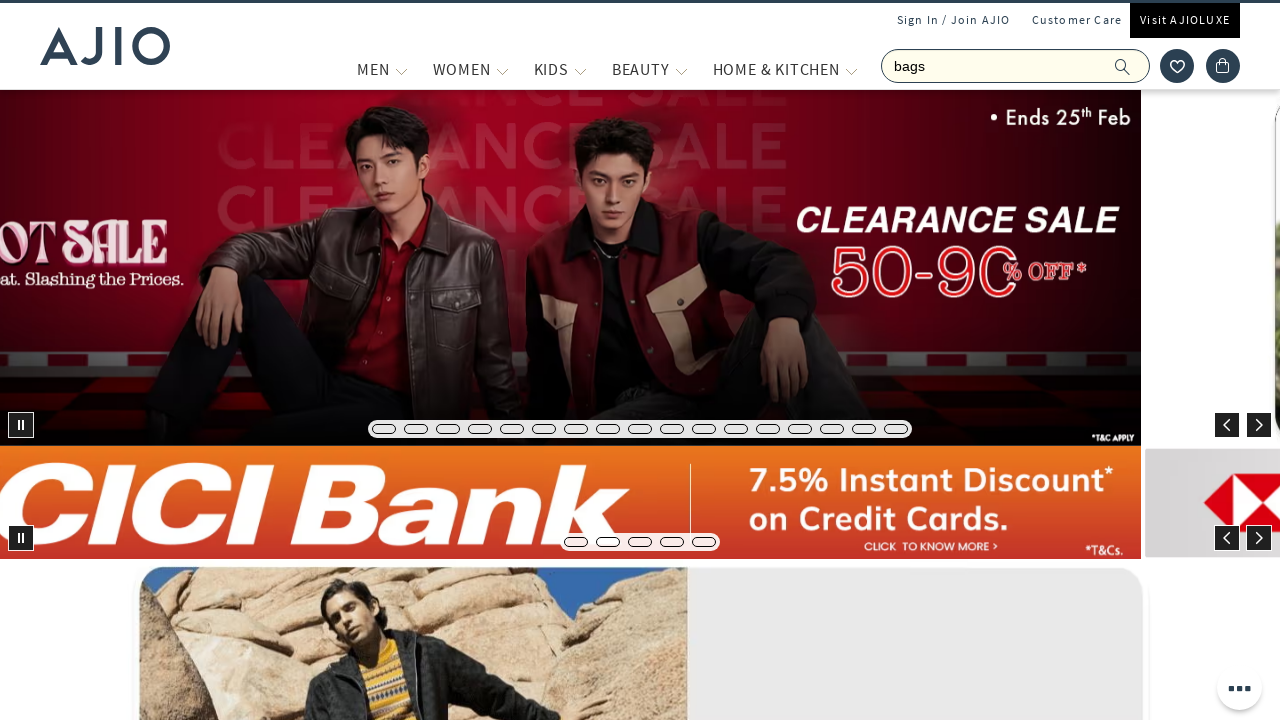

Clicked search button to search for bags at (1123, 66) on .ic-search
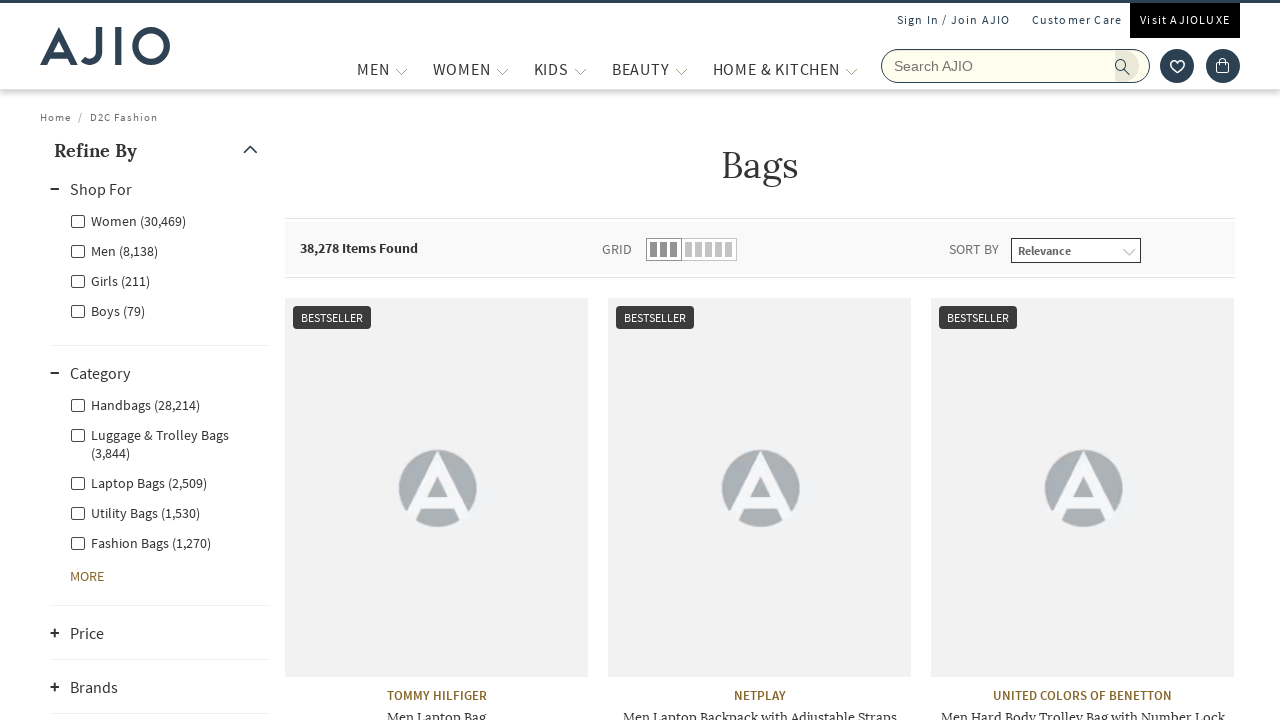

Search results and filters loaded
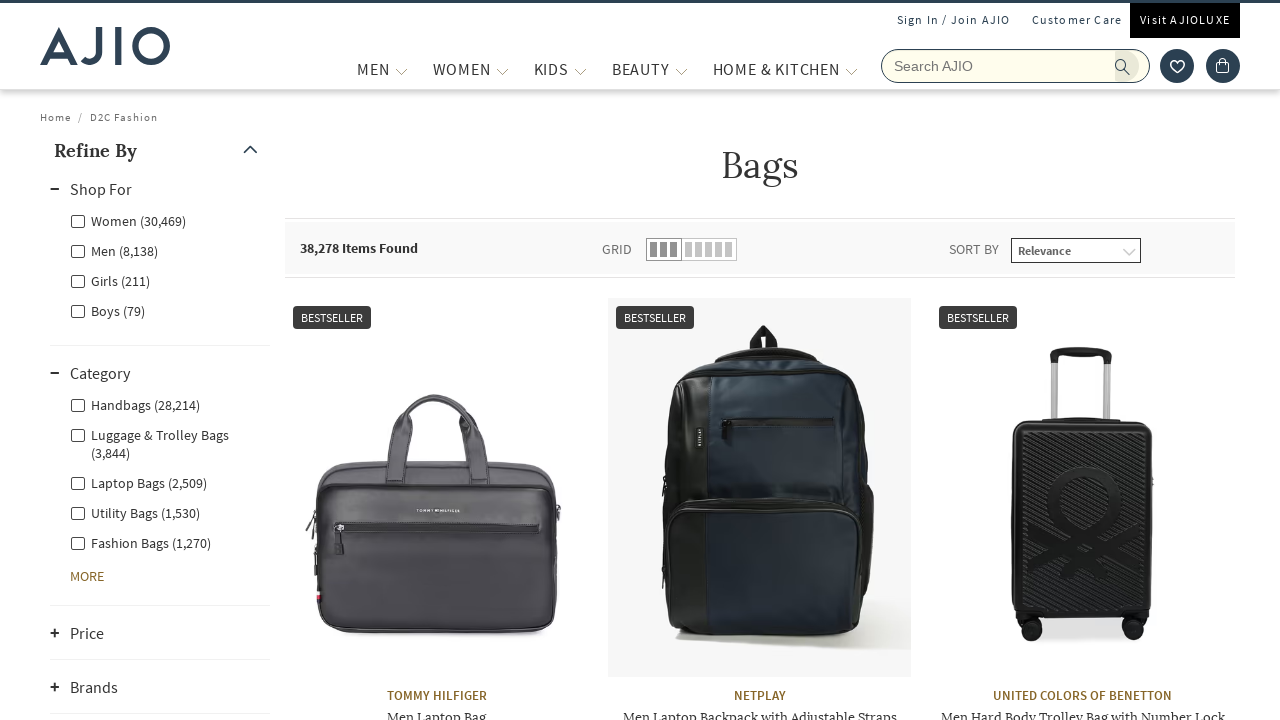

Clicked Men gender filter at (114, 250) on (//div[@class='facet-linkhead']/label)[2]
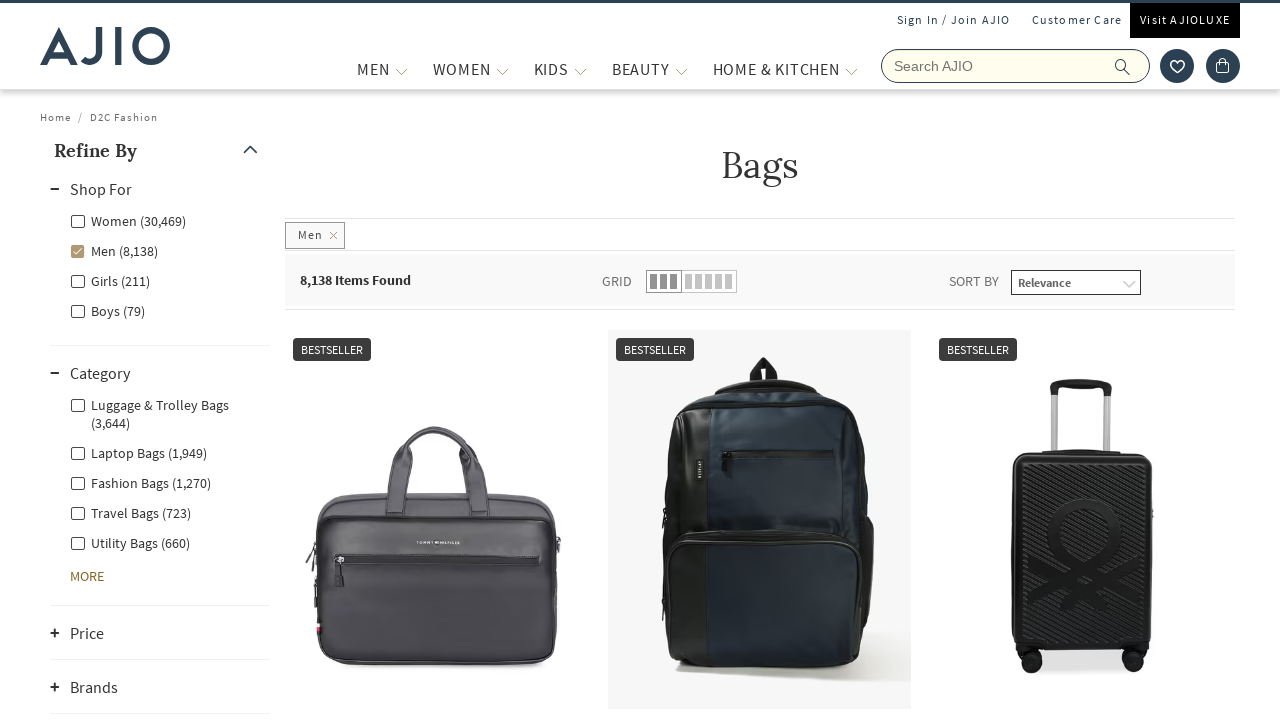

Waited for Men filter to apply
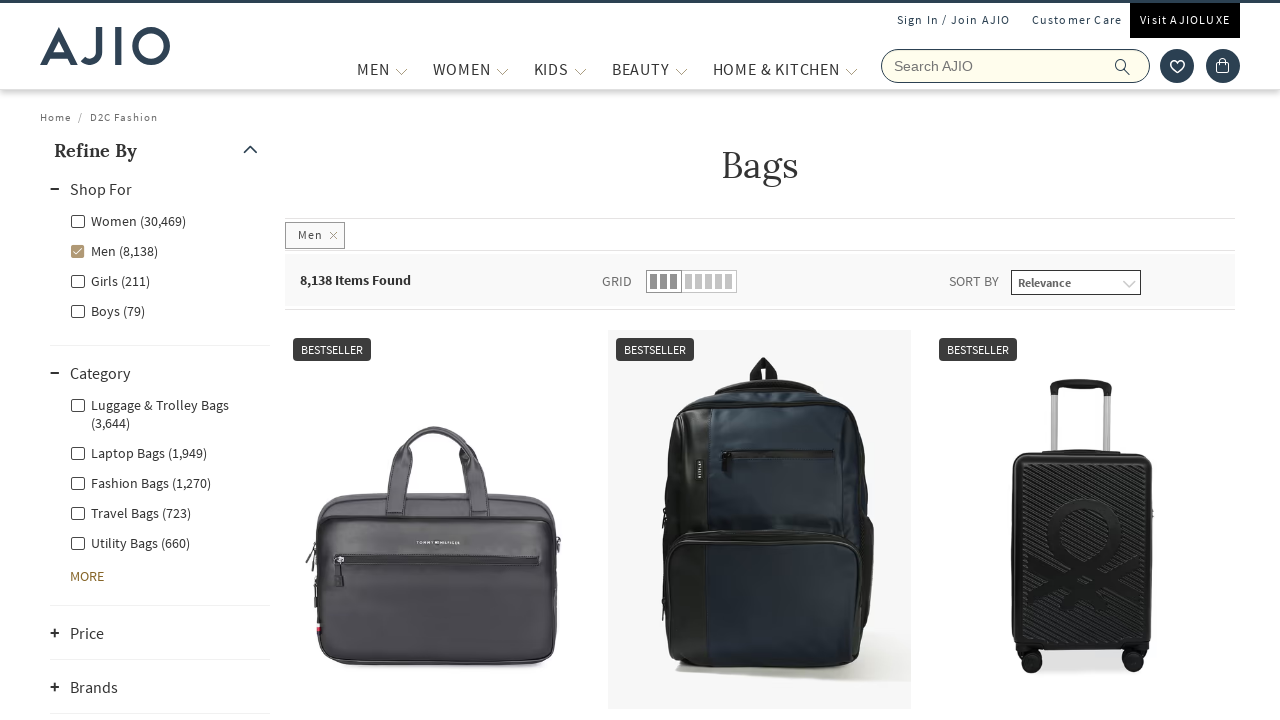

Clicked Fashion Bags category filter at (140, 482) on xpath=//label[contains(text(),'Fashion Bags')]
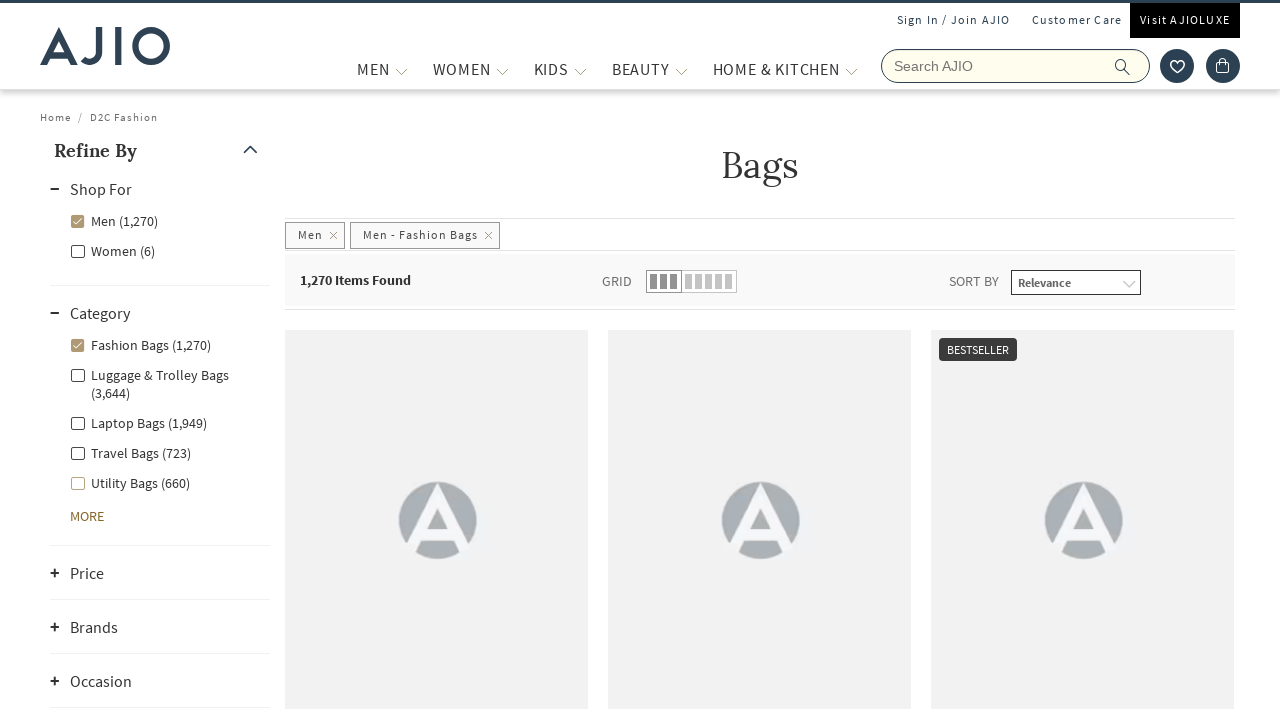

Waited for Fashion Bags filter to apply
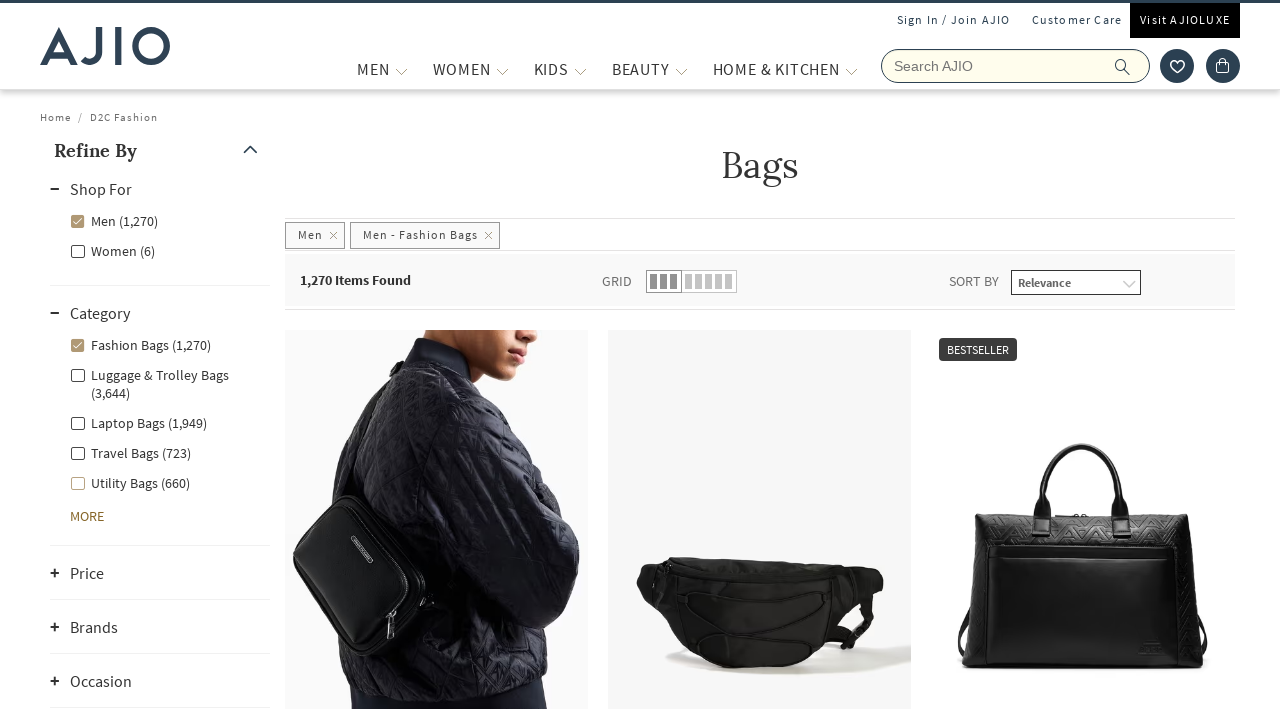

Verified product count element is visible
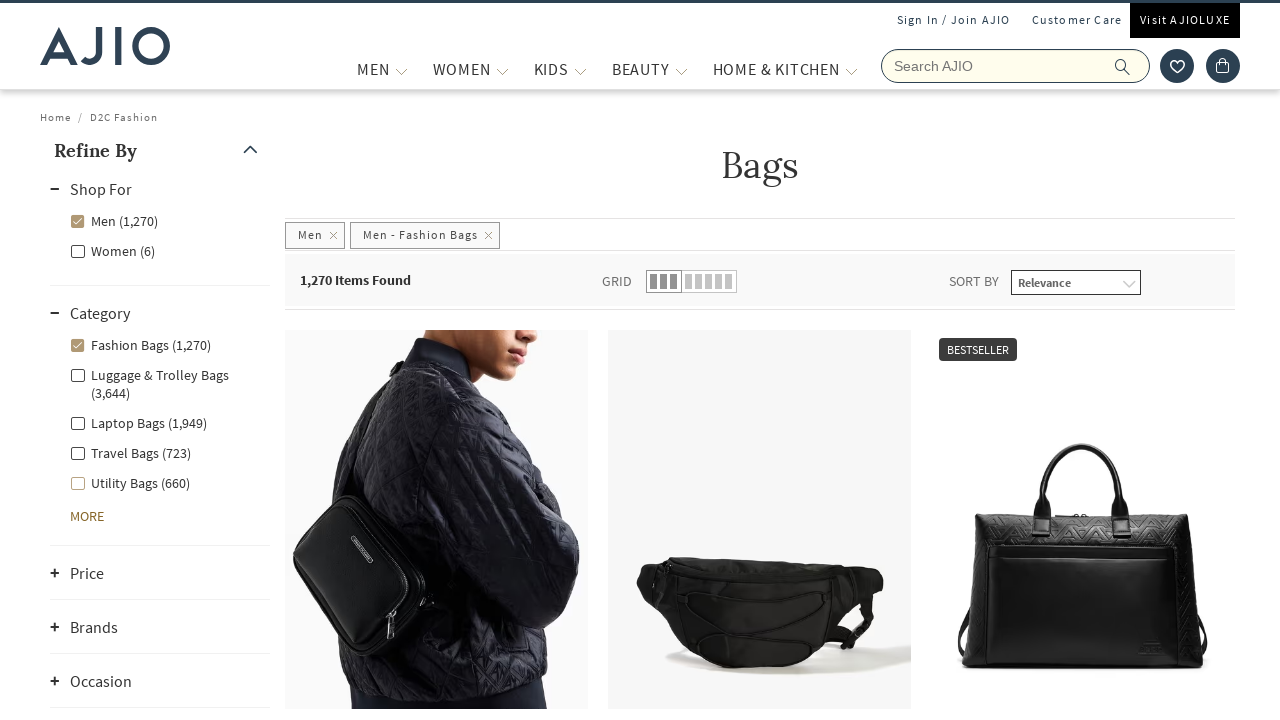

Verified brand elements are visible
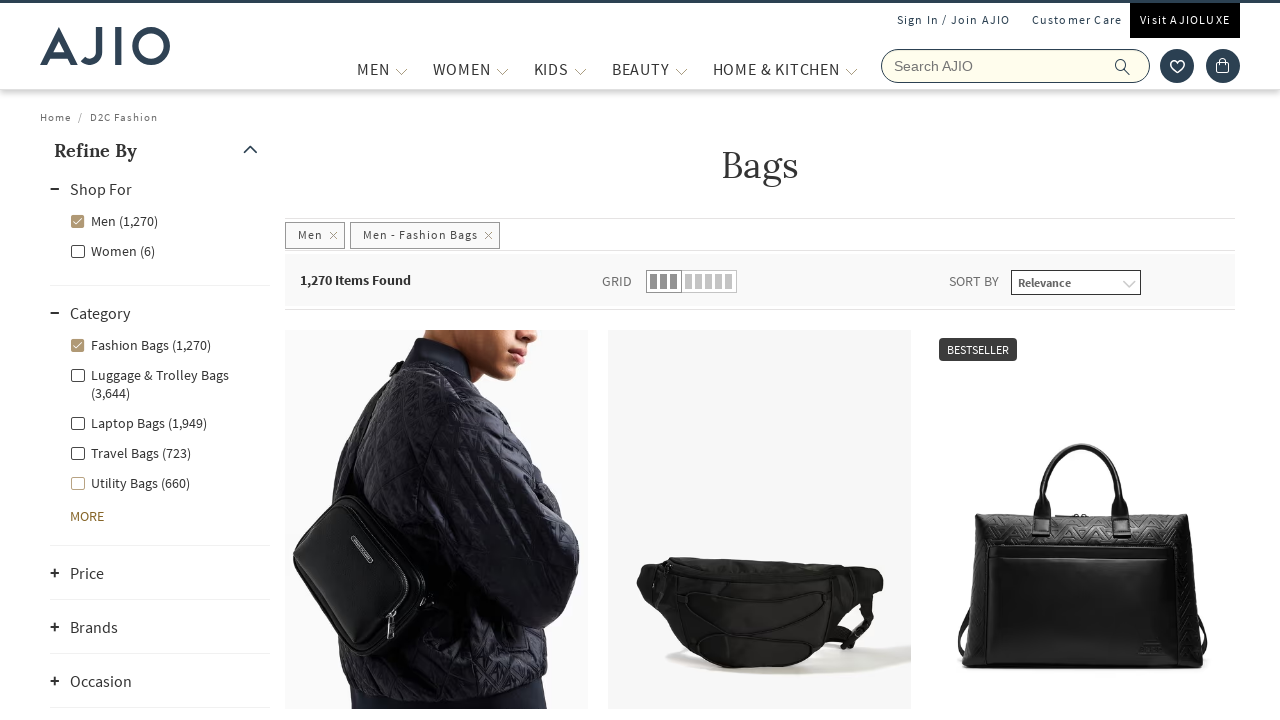

Verified product name elements are visible
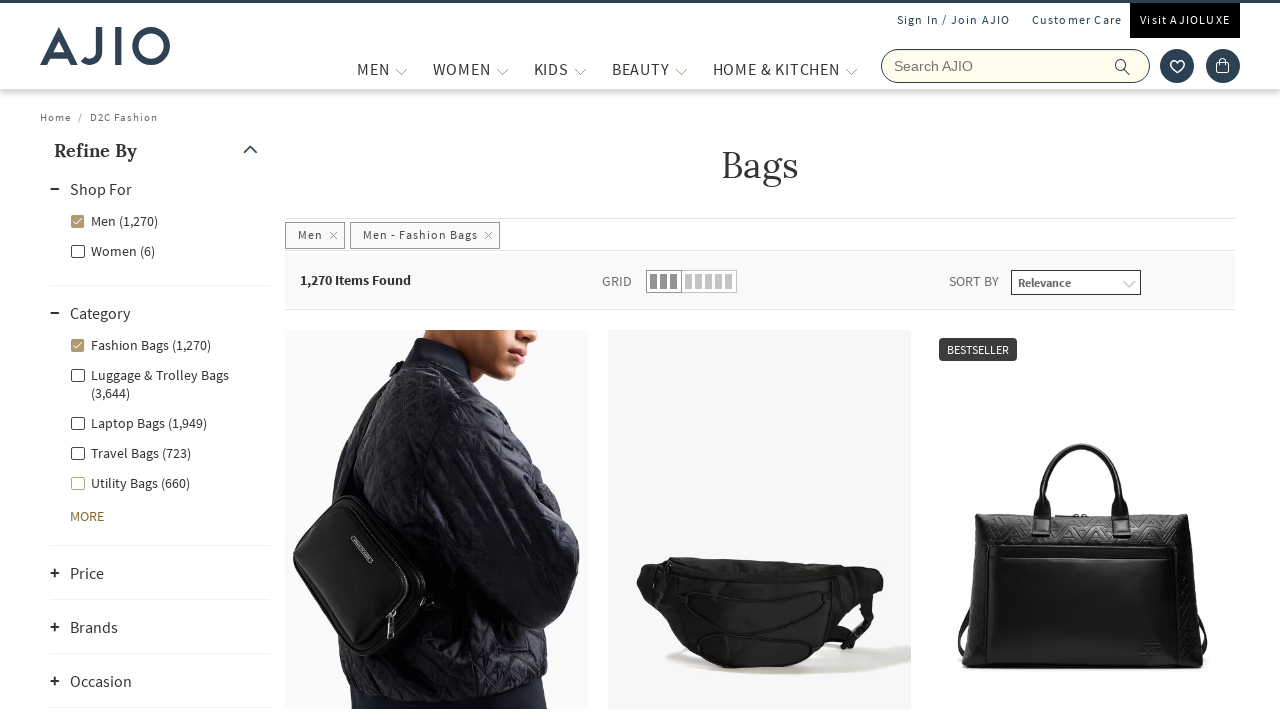

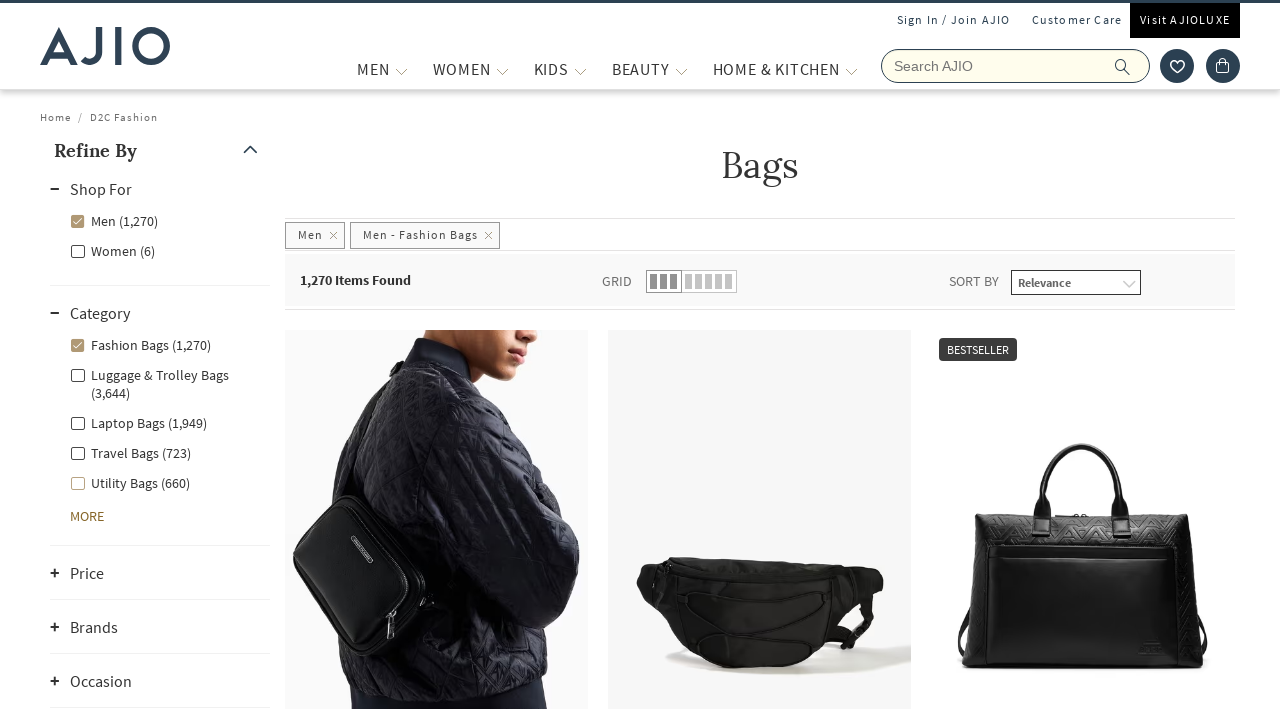